Tests JavaScript alert handling by filling a name field, clicking the alert button, and accepting the alert dialog that appears.

Starting URL: https://rahulshettyacademy.com/AutomationPractice/

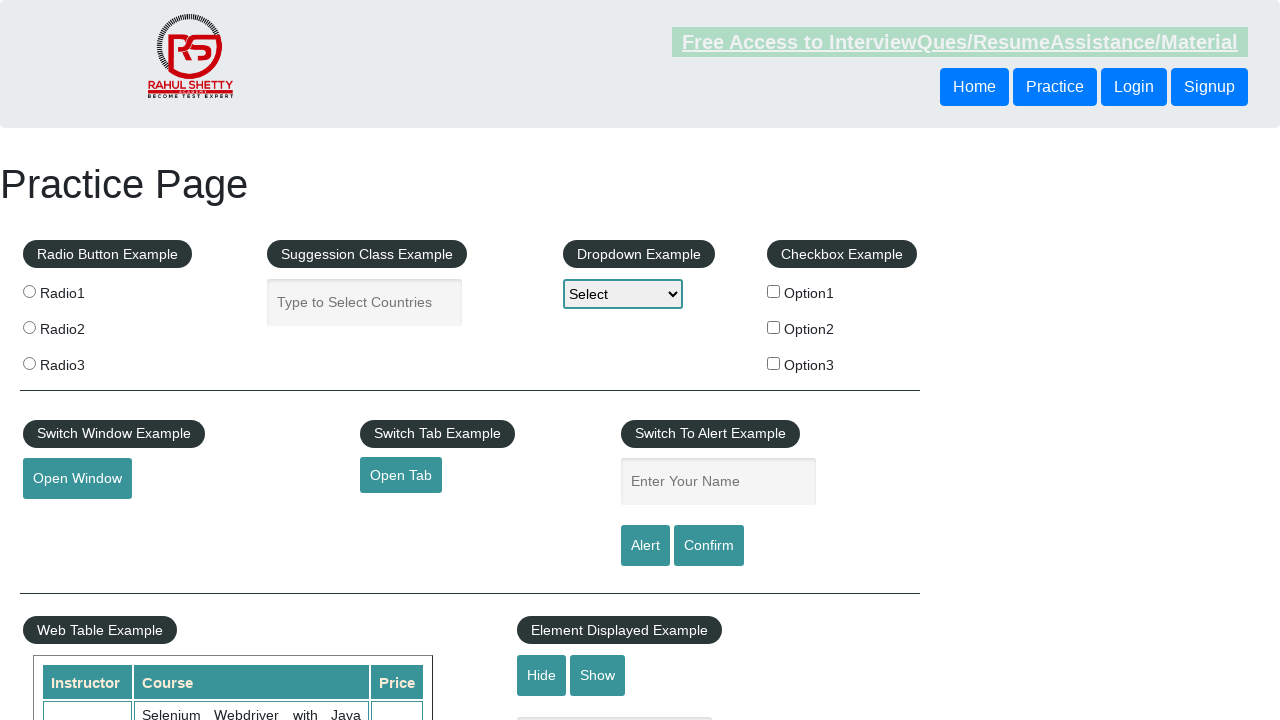

Filled name field with 'John Smith' on #name
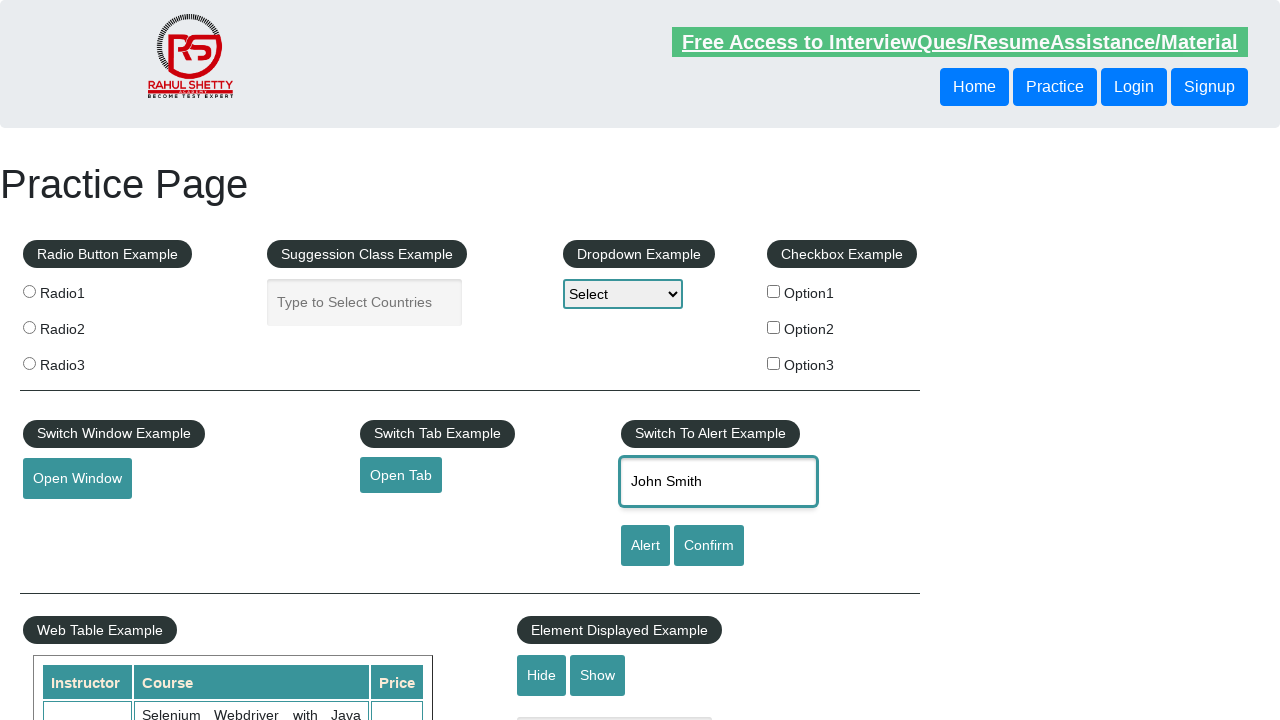

Set up alert dialog handler to accept alerts
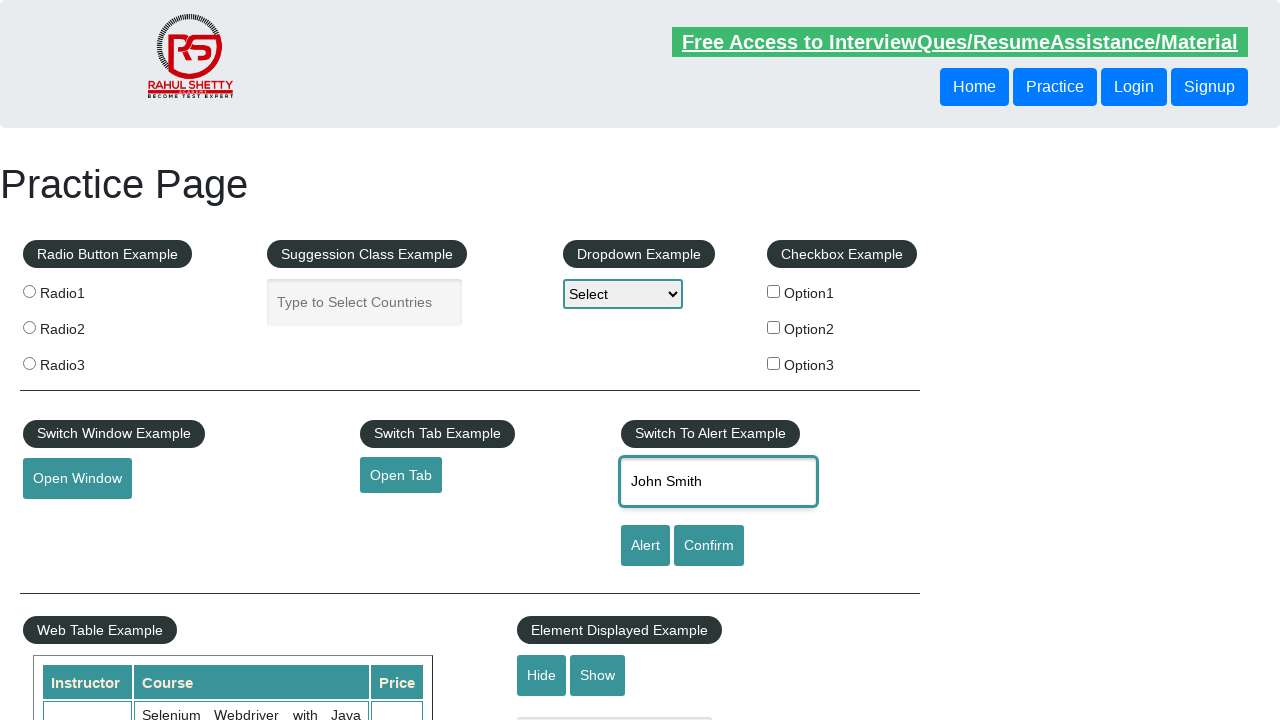

Clicked alert button to trigger JavaScript alert at (645, 546) on #alertbtn
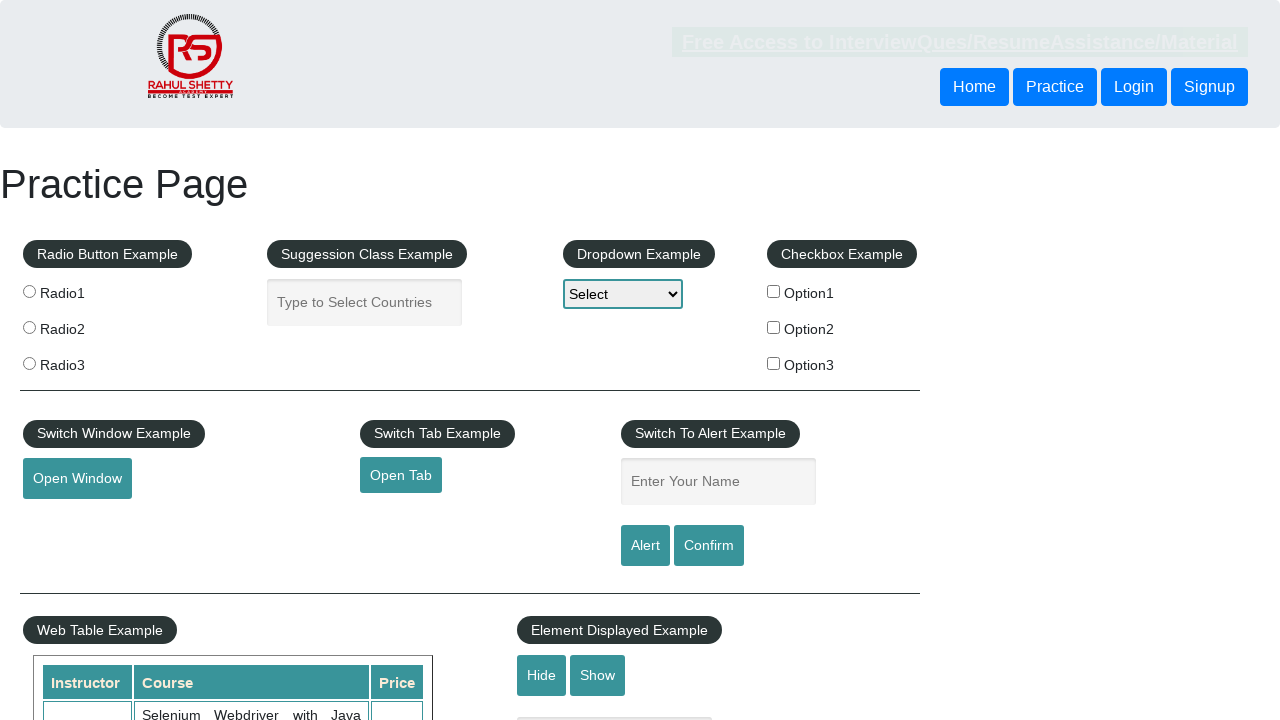

Waited 500ms for alert to be processed
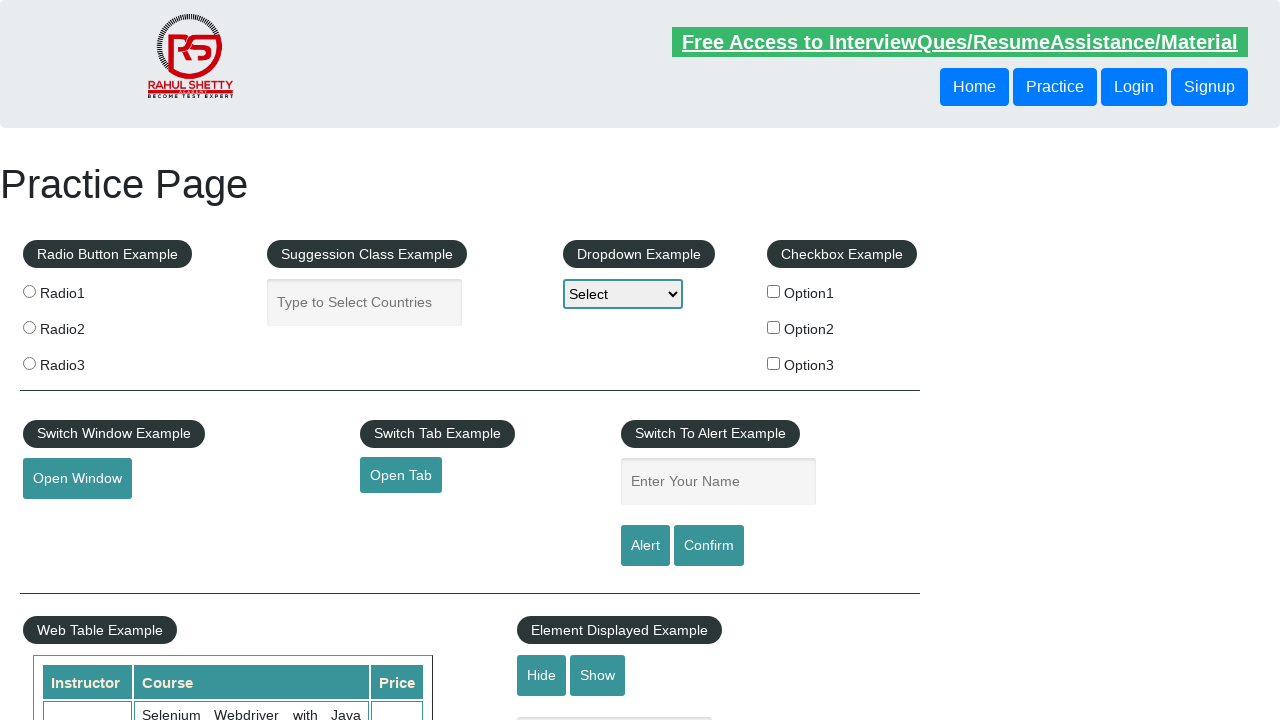

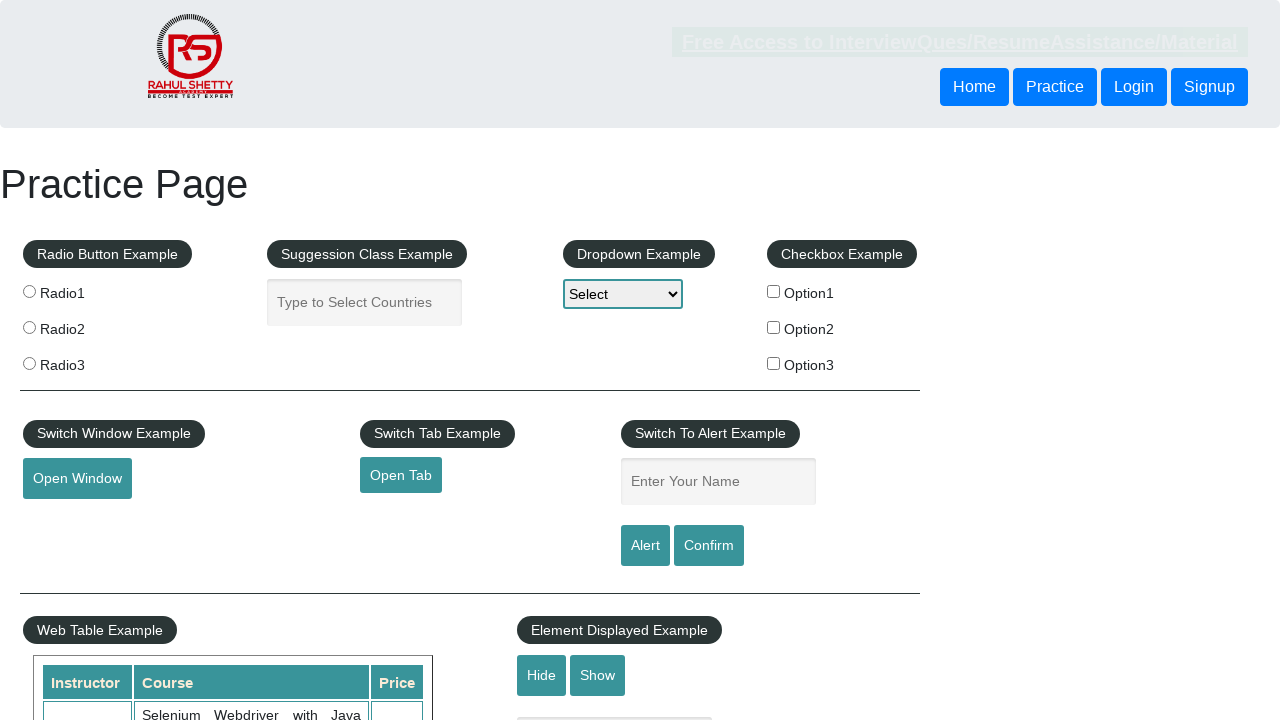